Tests file upload functionality by navigating to web form, uploading a file, and submitting the form

Starting URL: https://bonigarcia.dev/selenium-webdriver-java/

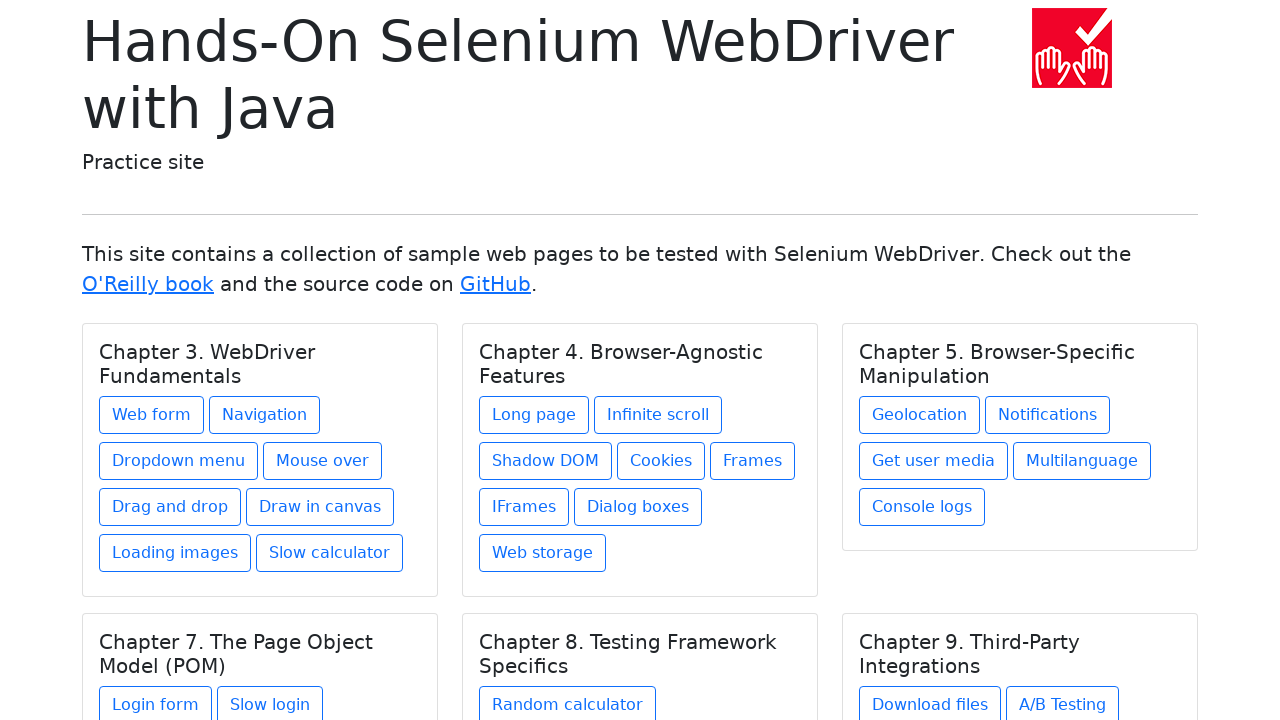

Clicked on Web form link at (152, 415) on text=Web form
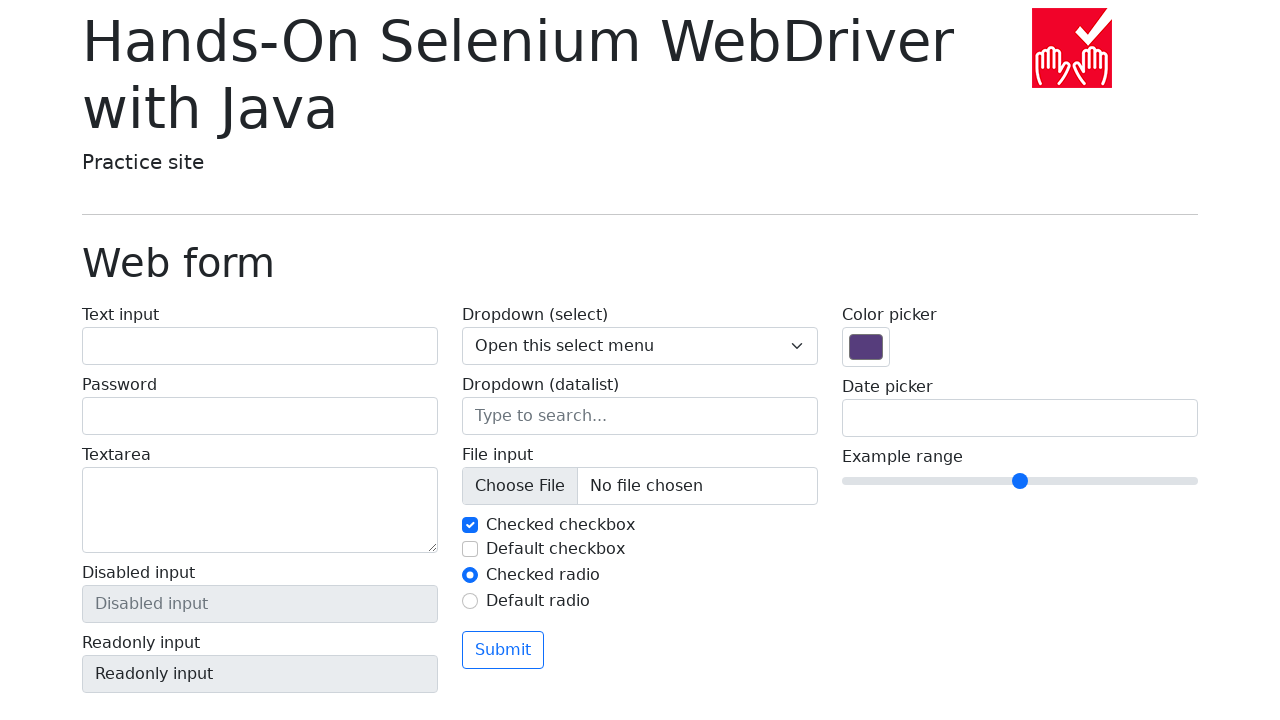

Created temporary text file for upload
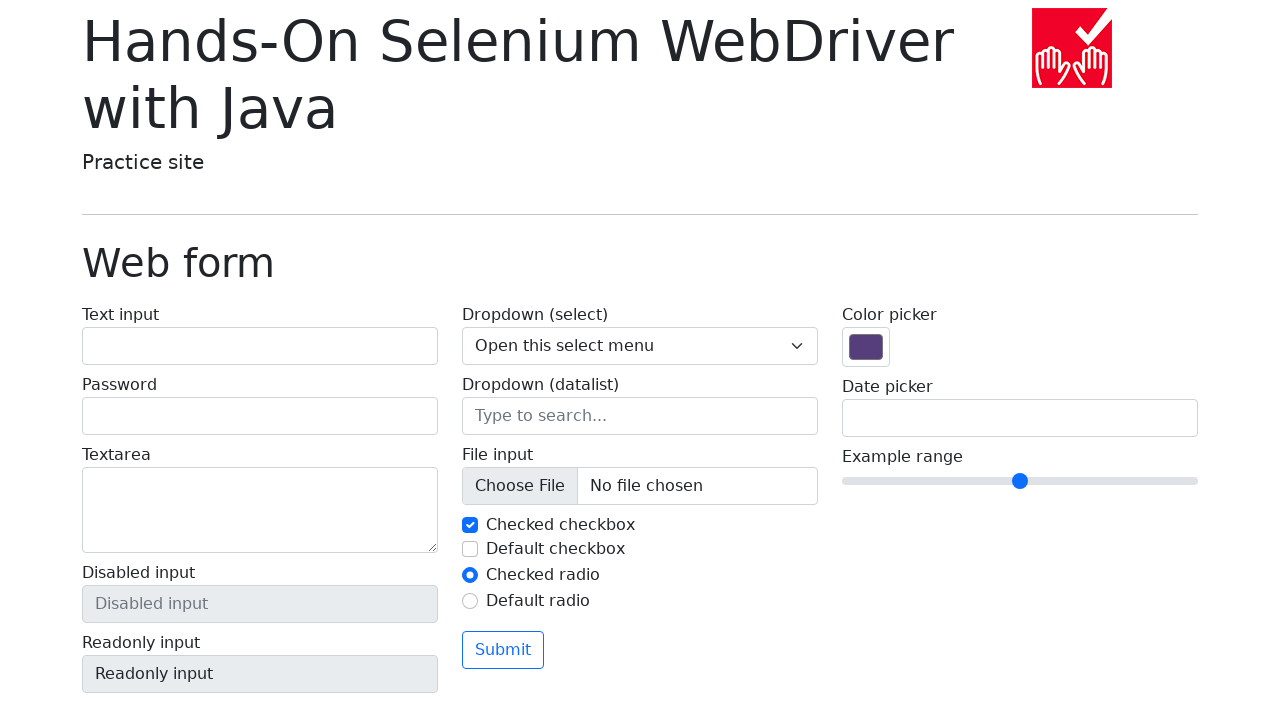

Selected file for upload via file input field
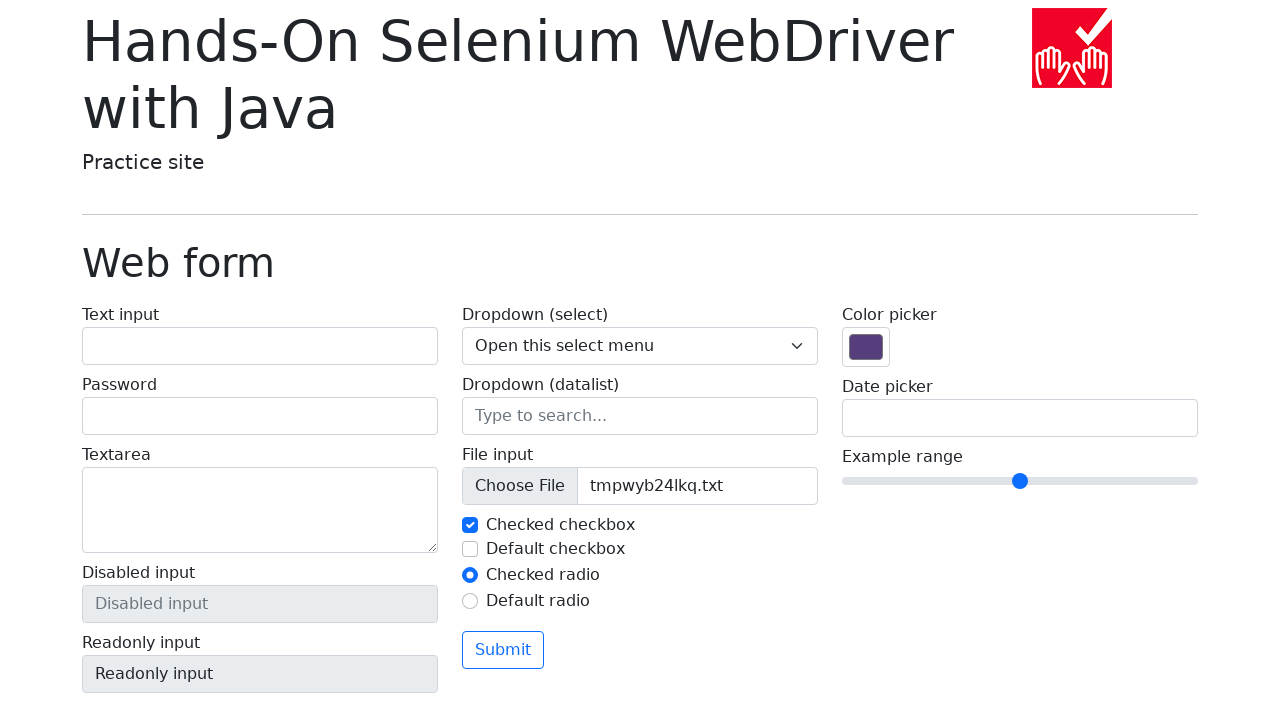

Clicked Submit button to upload file at (503, 650) on button:text('Submit')
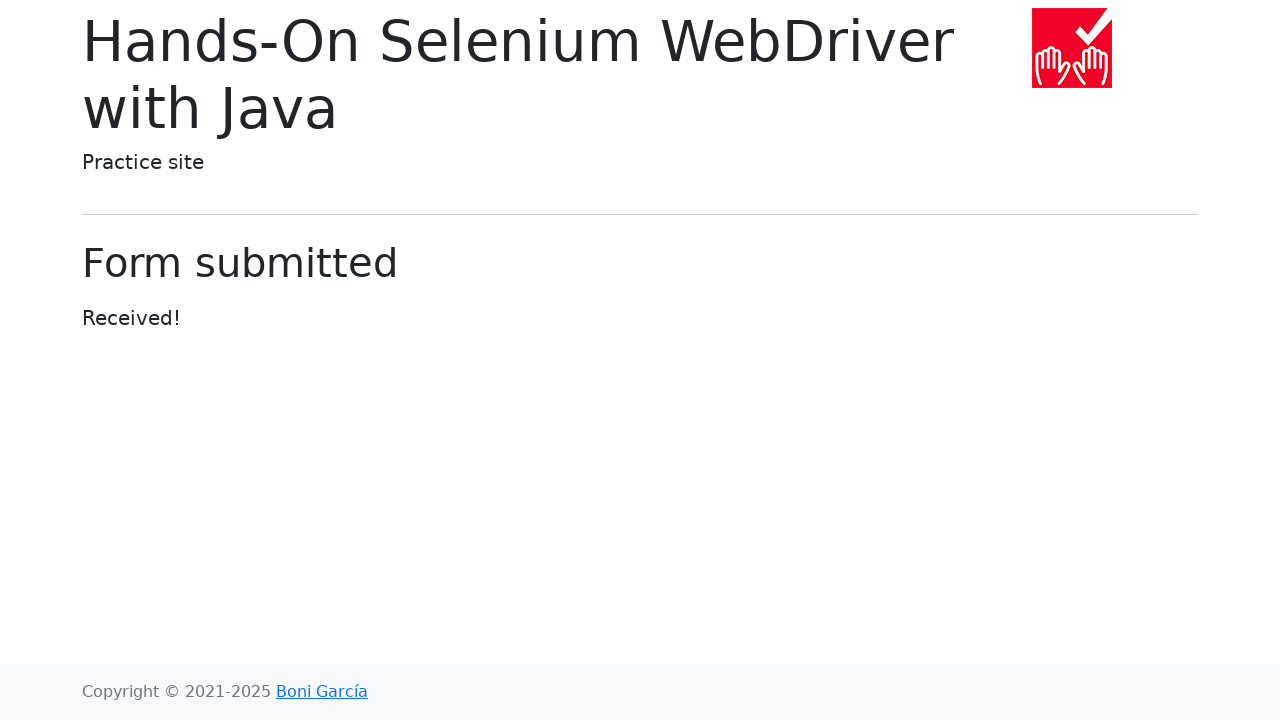

Cleaned up temporary file
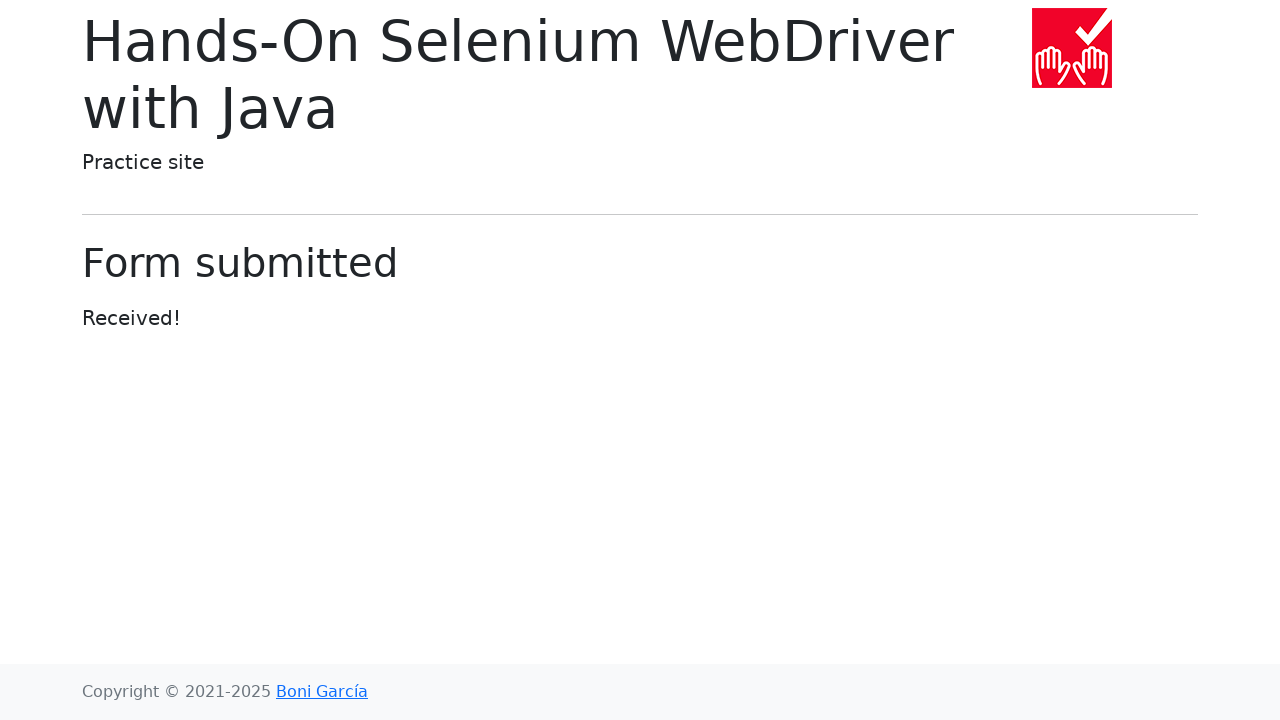

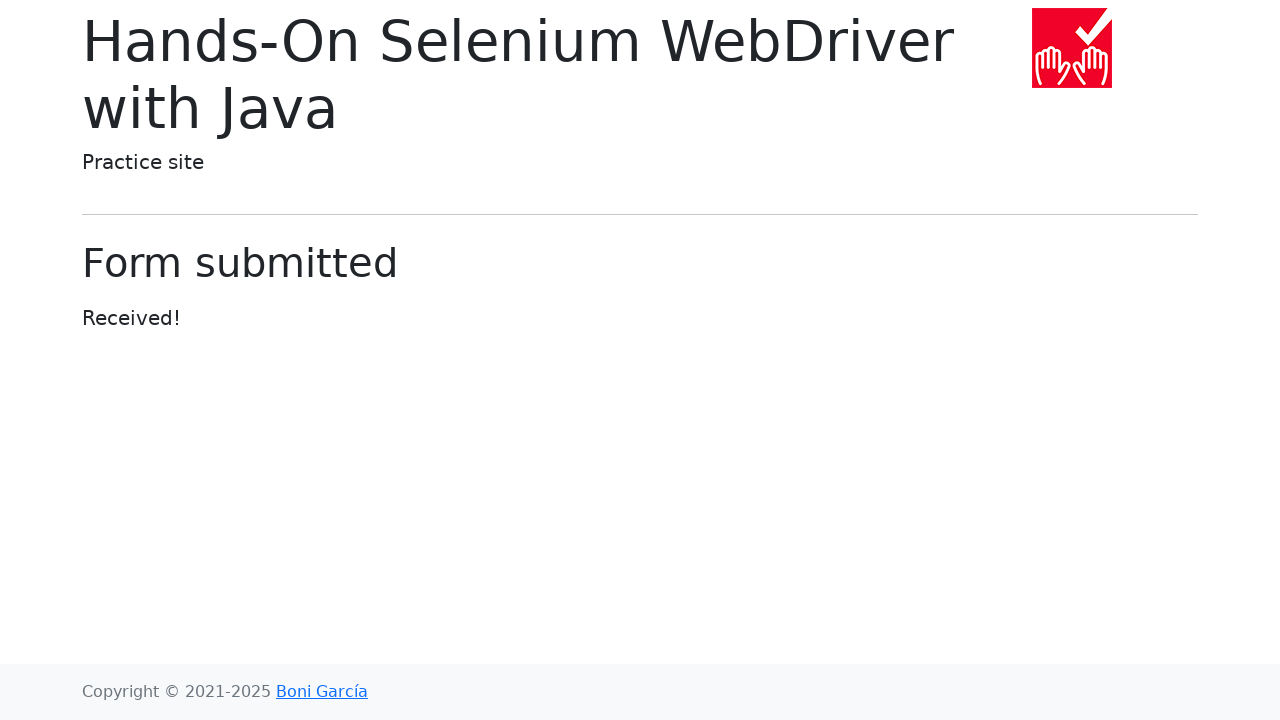